Tests handling of JavaScript prompt boxes by clicking a button to trigger a prompt, entering text, and dismissing it

Starting URL: https://automationbysqatools.blogspot.com/2020/08/alerts.html

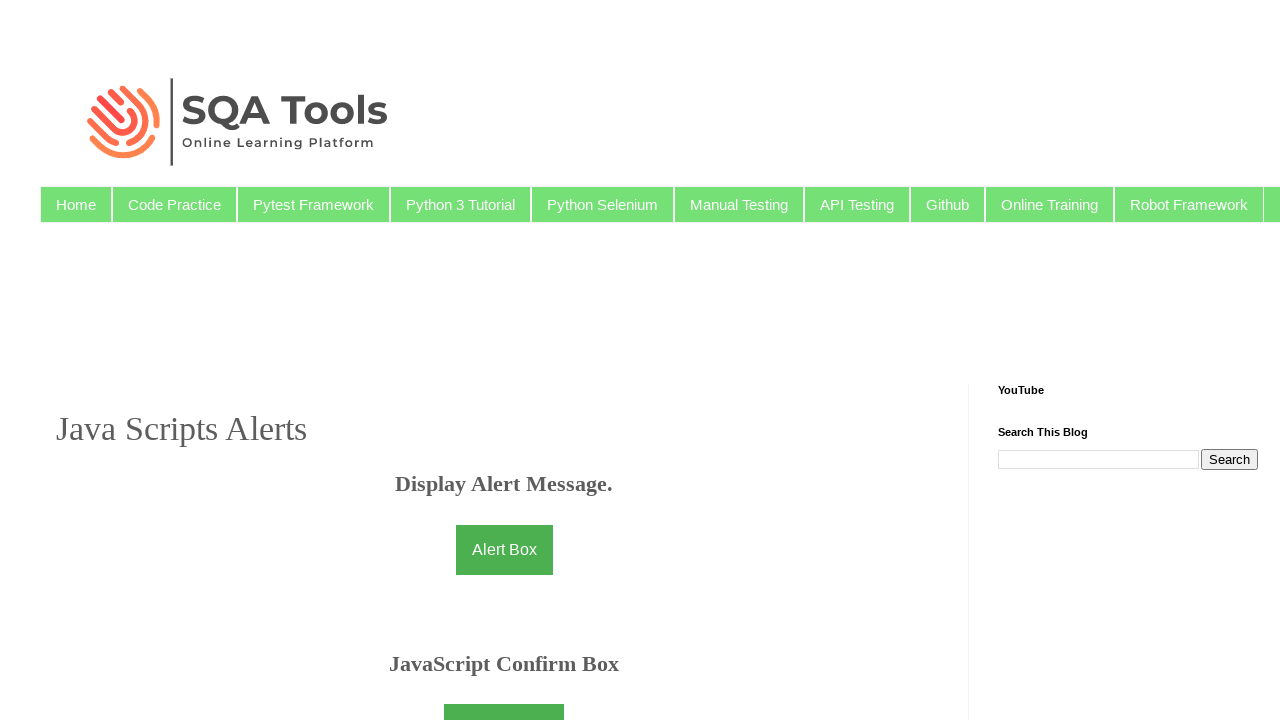

Set up dialog handler to accept prompt with text 'python'
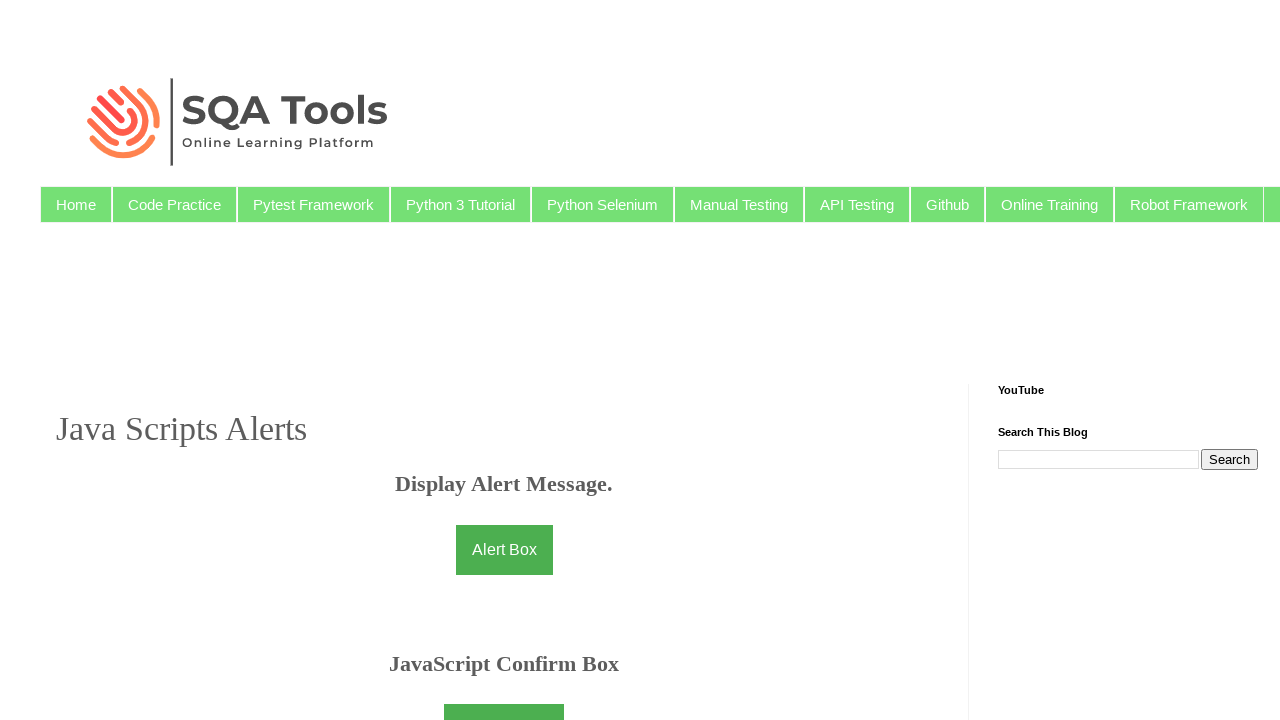

Clicked prompt button to trigger JavaScript prompt box at (504, 360) on #promptbtn
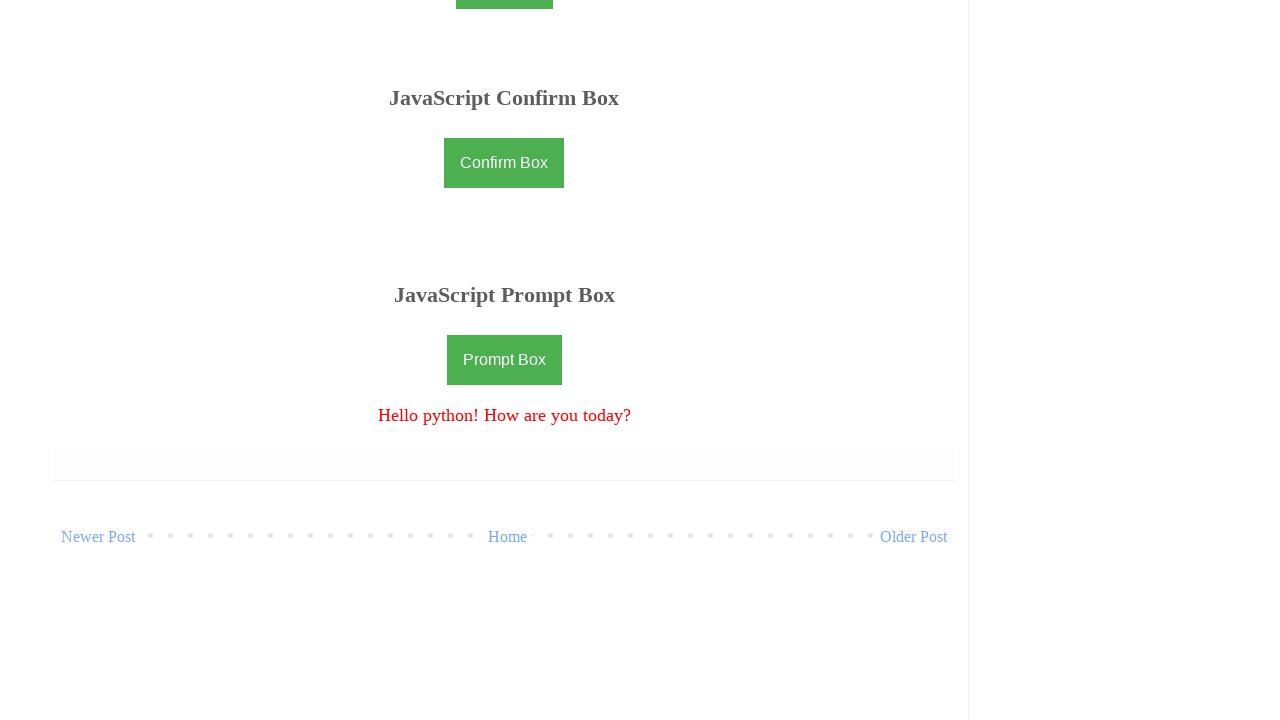

Prompt result element loaded and visible
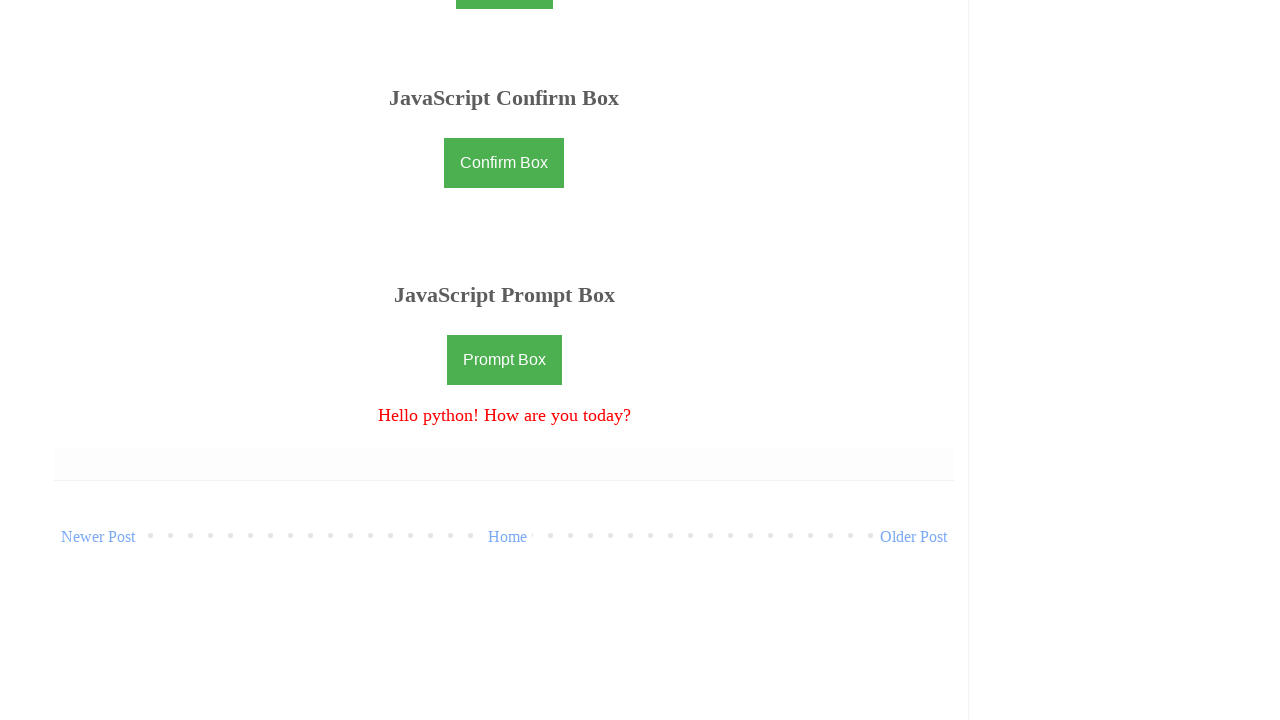

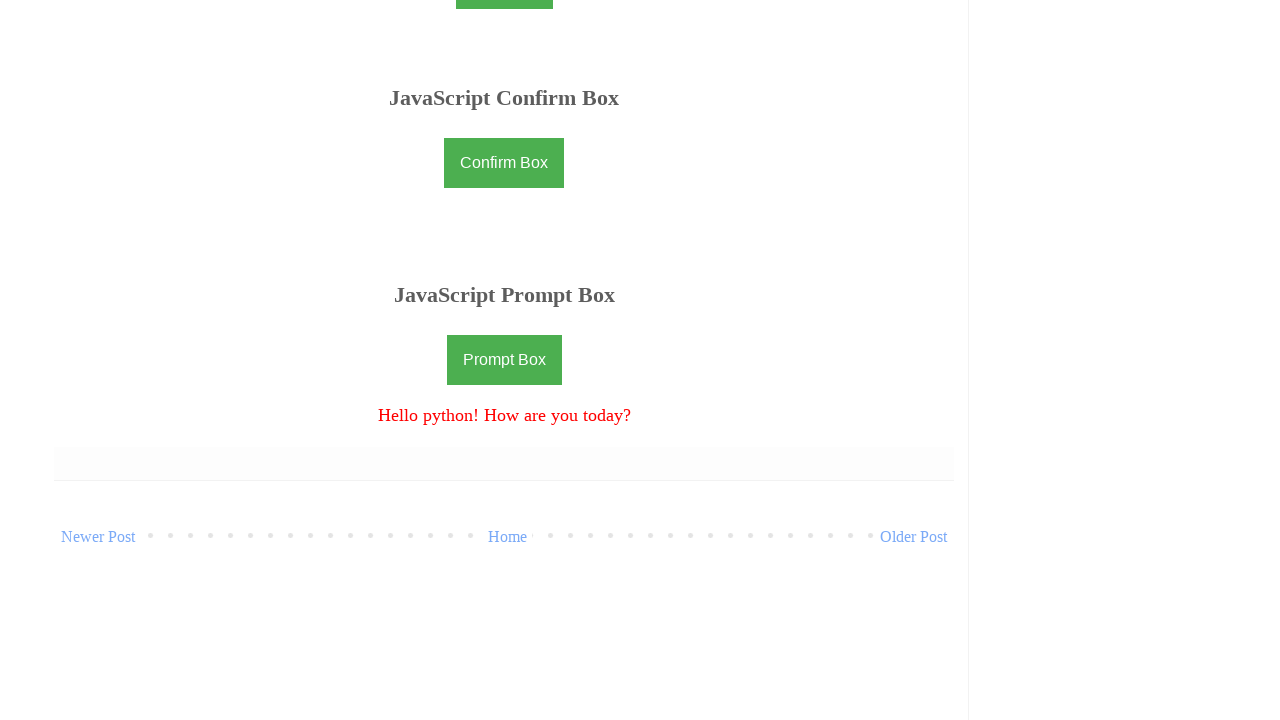